Navigates to the automation practice page and verifies the presence of a data table with rows and cells

Starting URL: https://rahulshettyacademy.com/AutomationPractice/

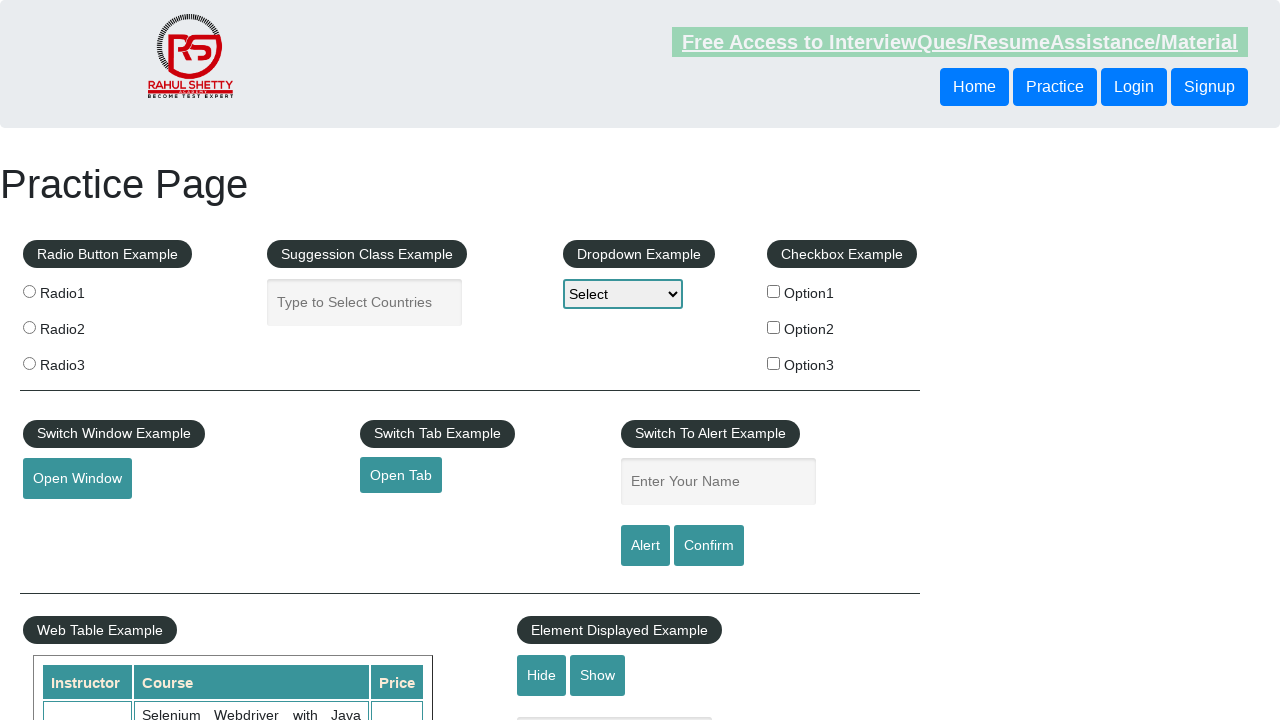

Navigated to automation practice page
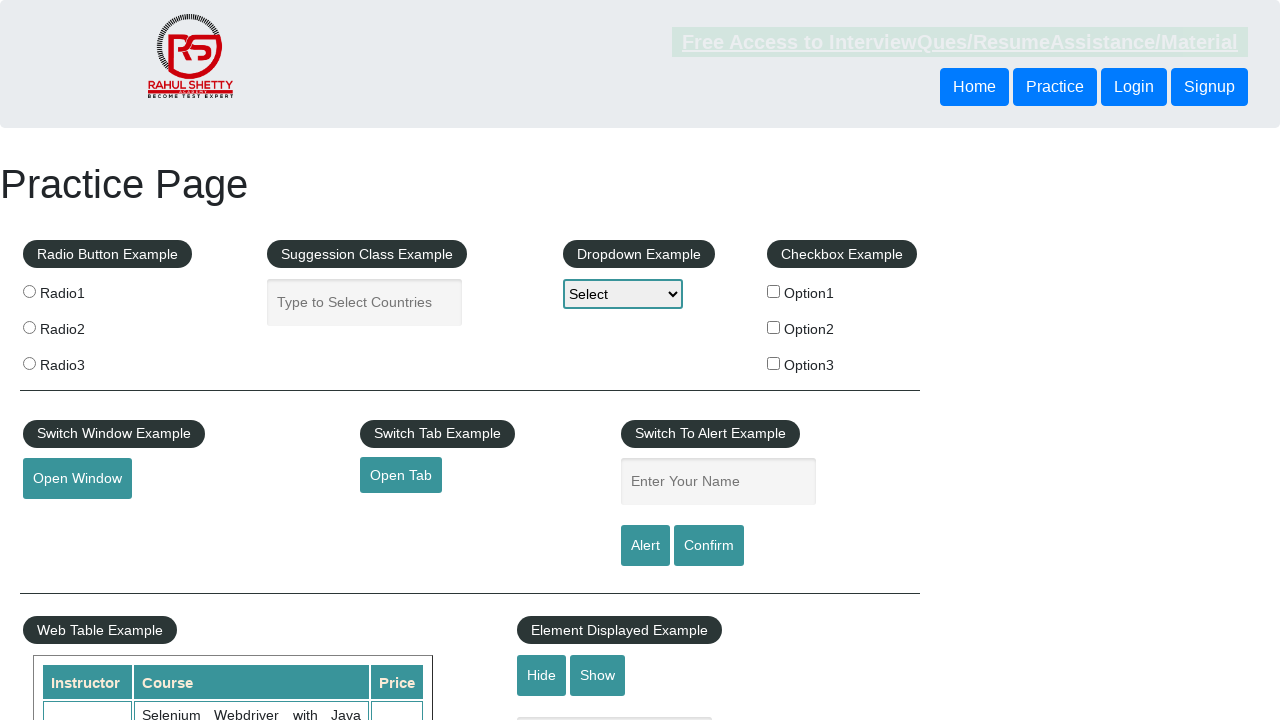

Product table element is present
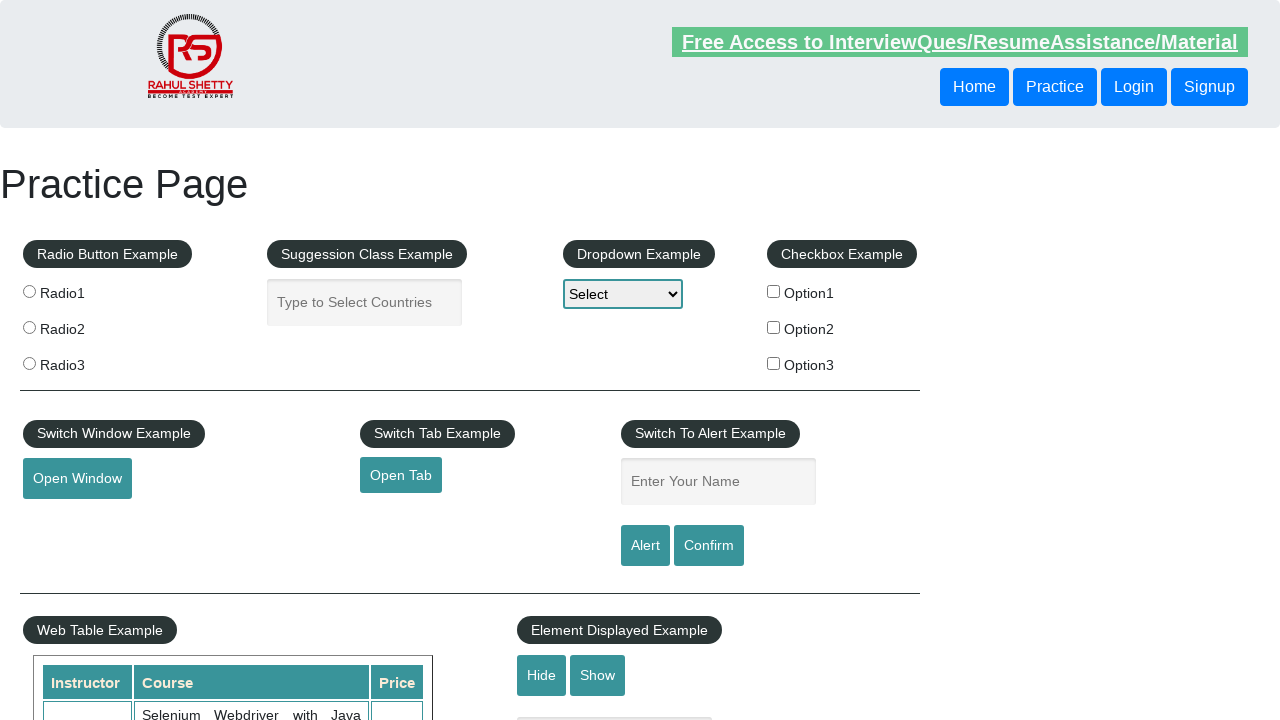

Product table rows are present
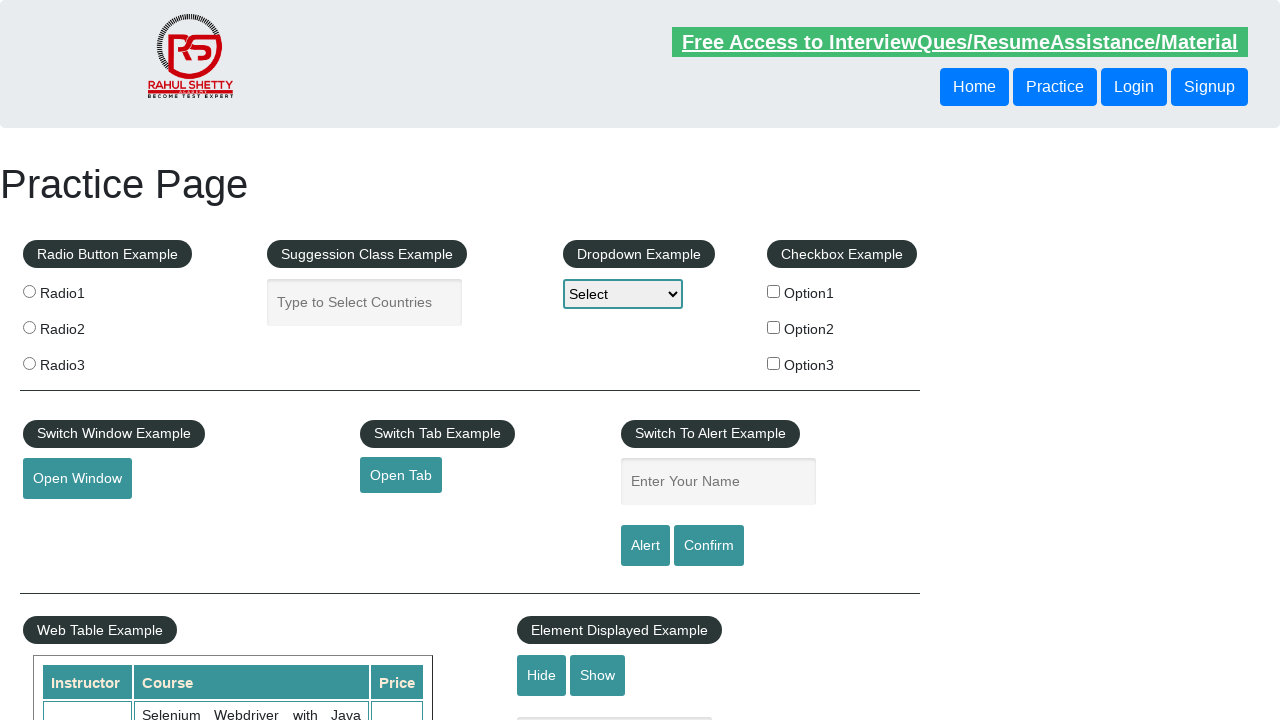

Product table cells are present
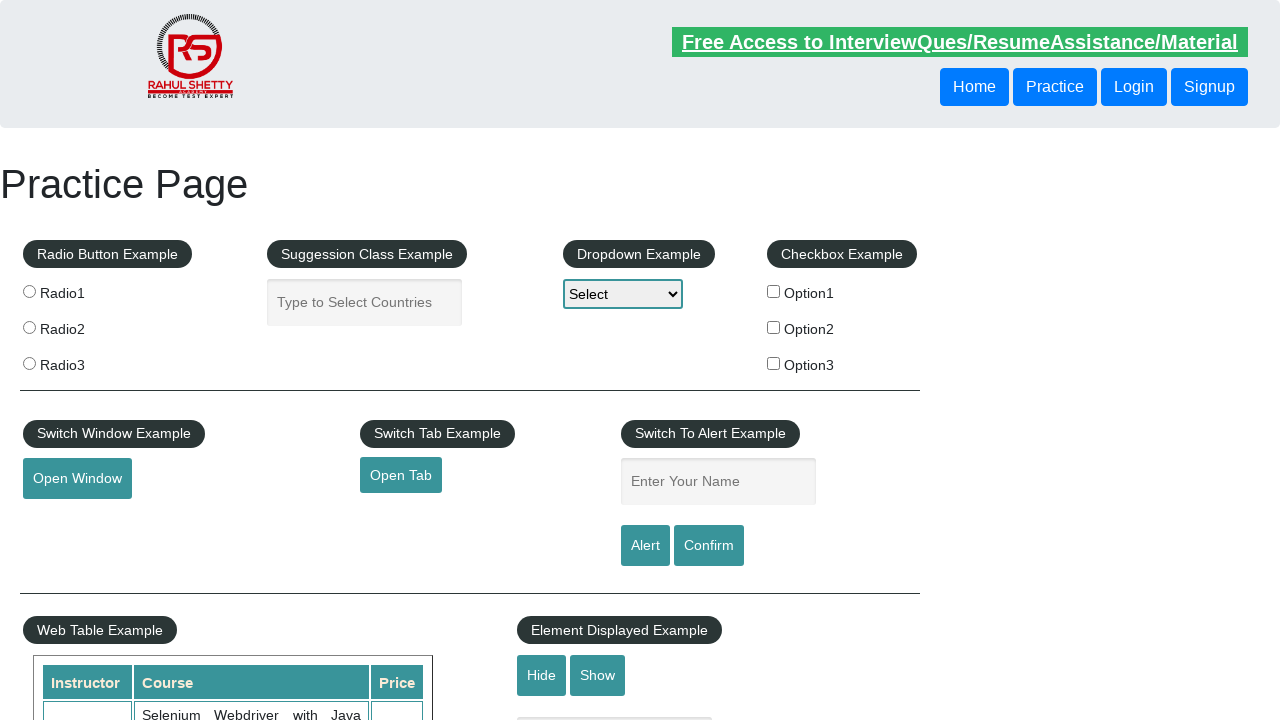

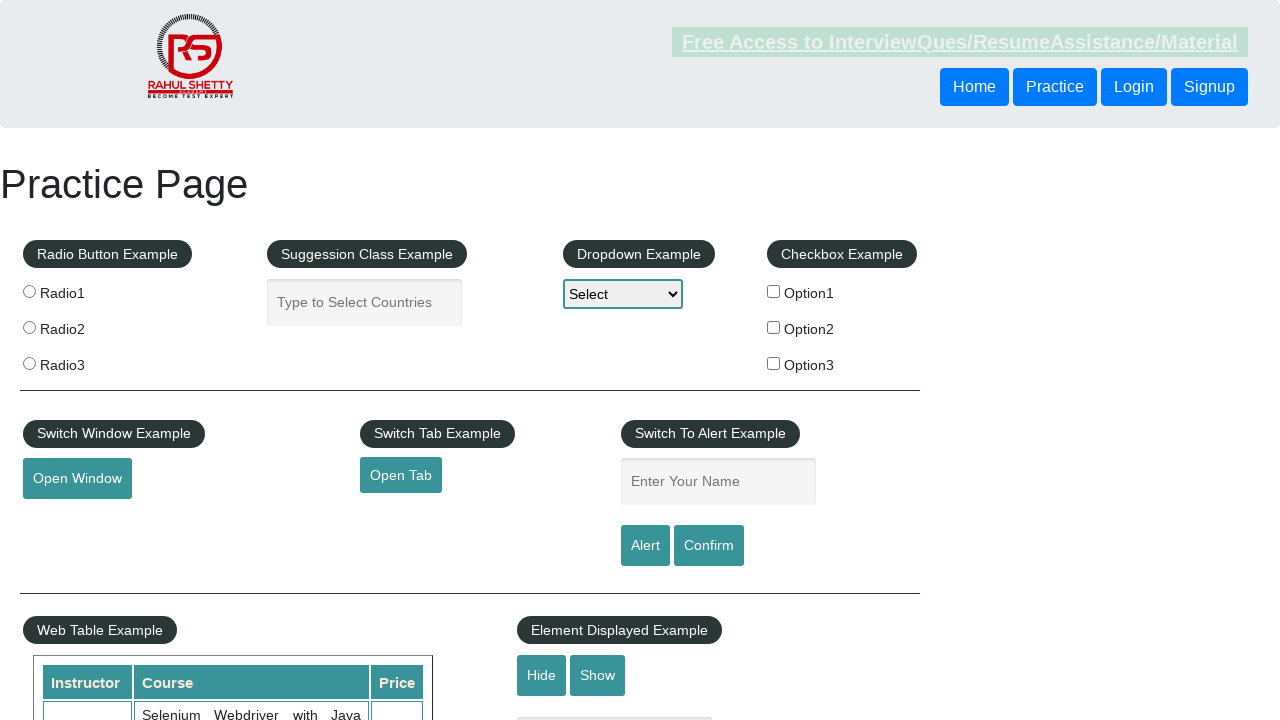